Navigates to a demo table page and verifies that usernames in the table follow the expected format of first character of firstName concatenated with lastName

Starting URL: http://automationbykrishna.com

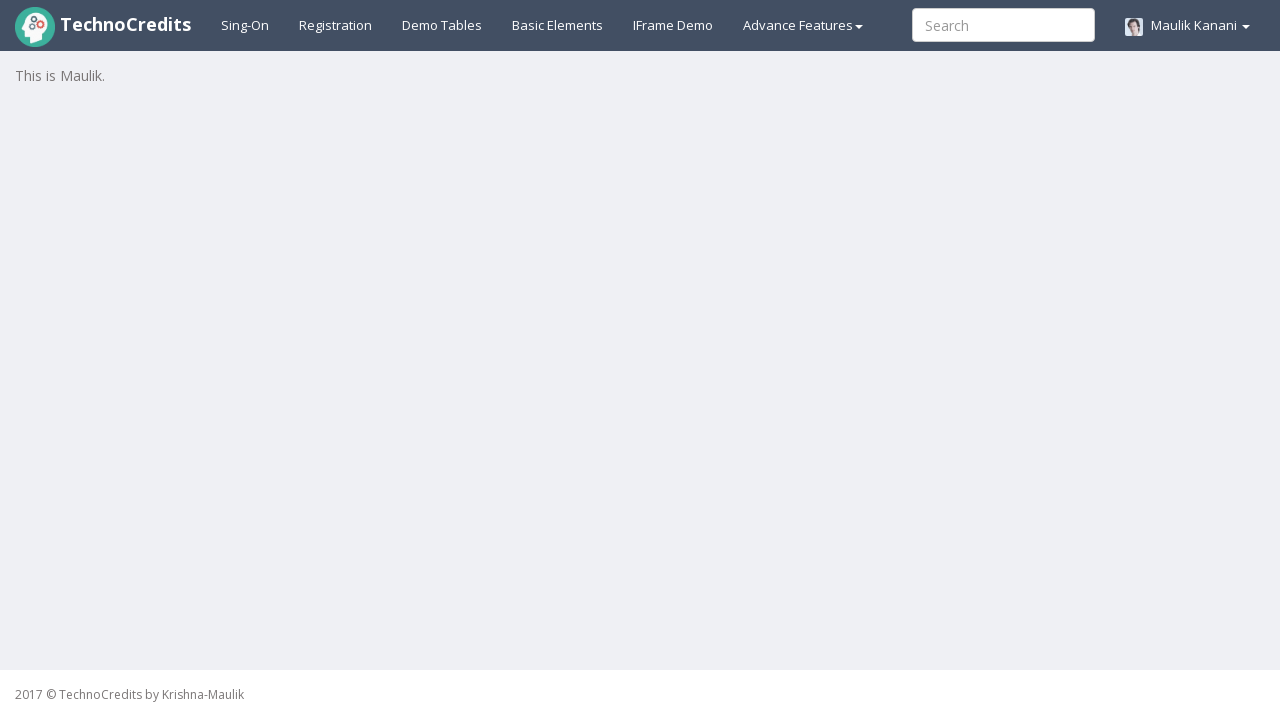

Clicked on Demo Table link at (442, 25) on xpath=//a[@id='demotable']
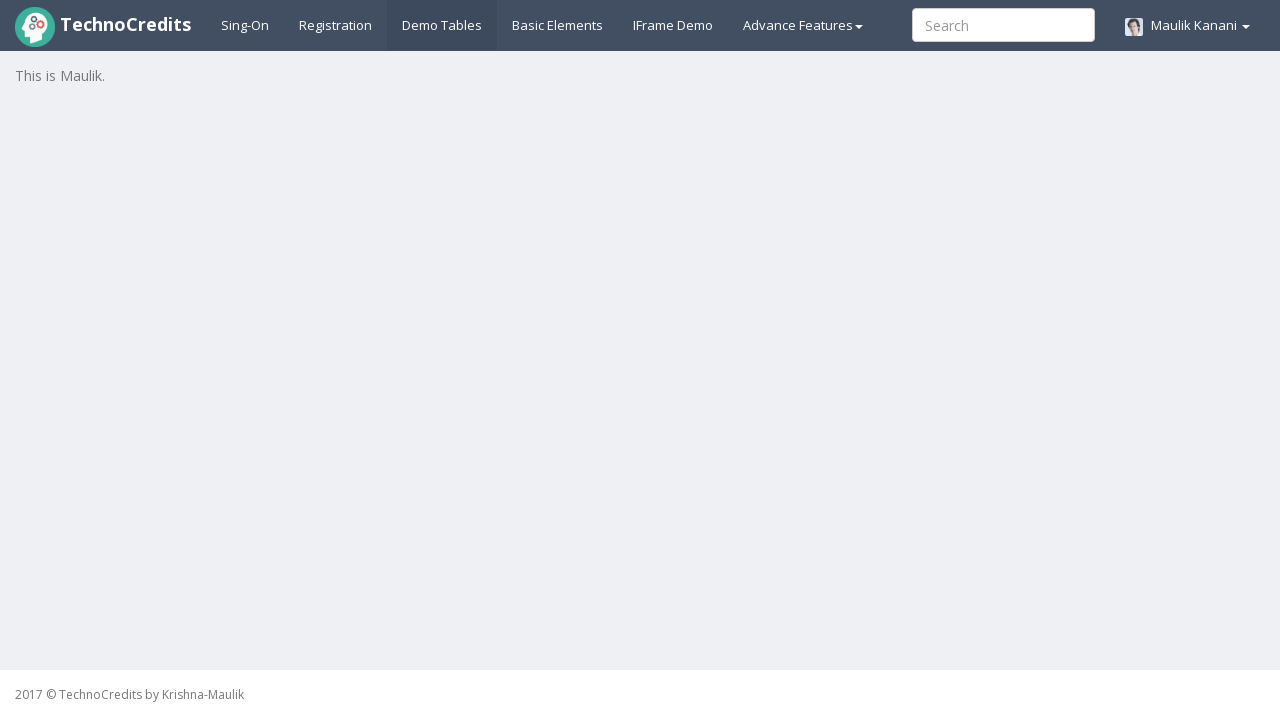

Table loaded and became visible
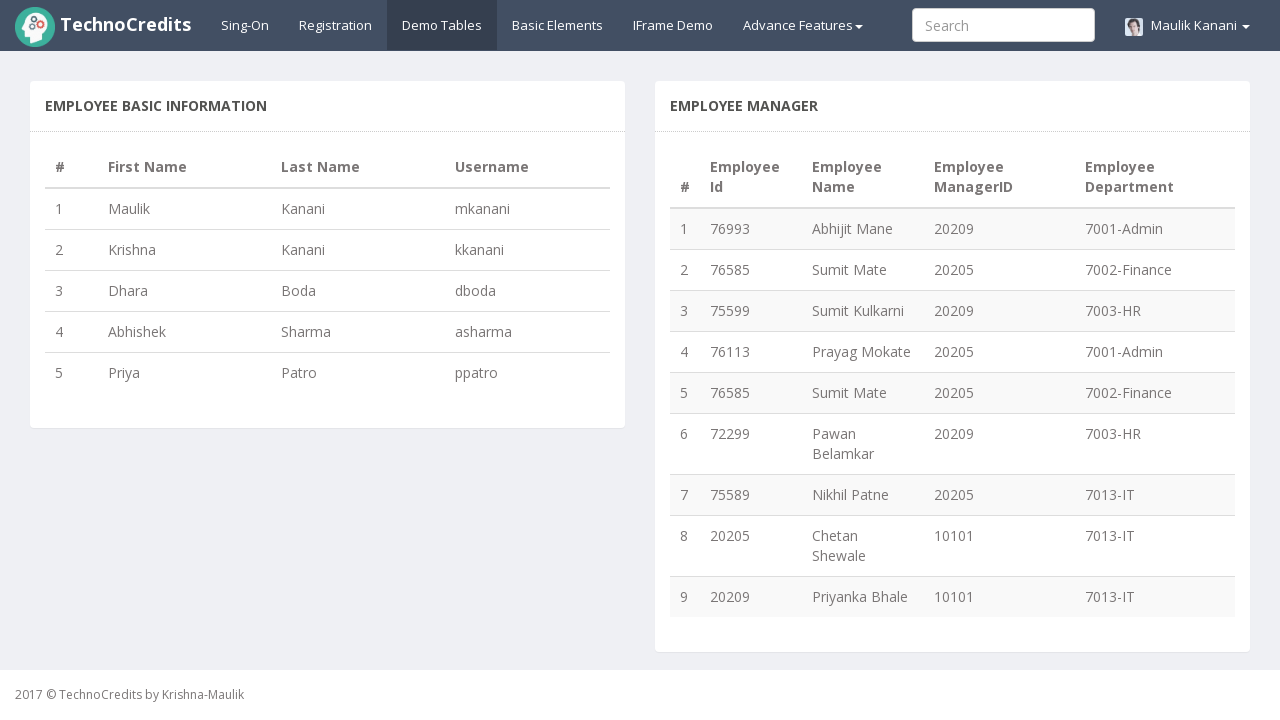

Retrieved all 5 rows from the table
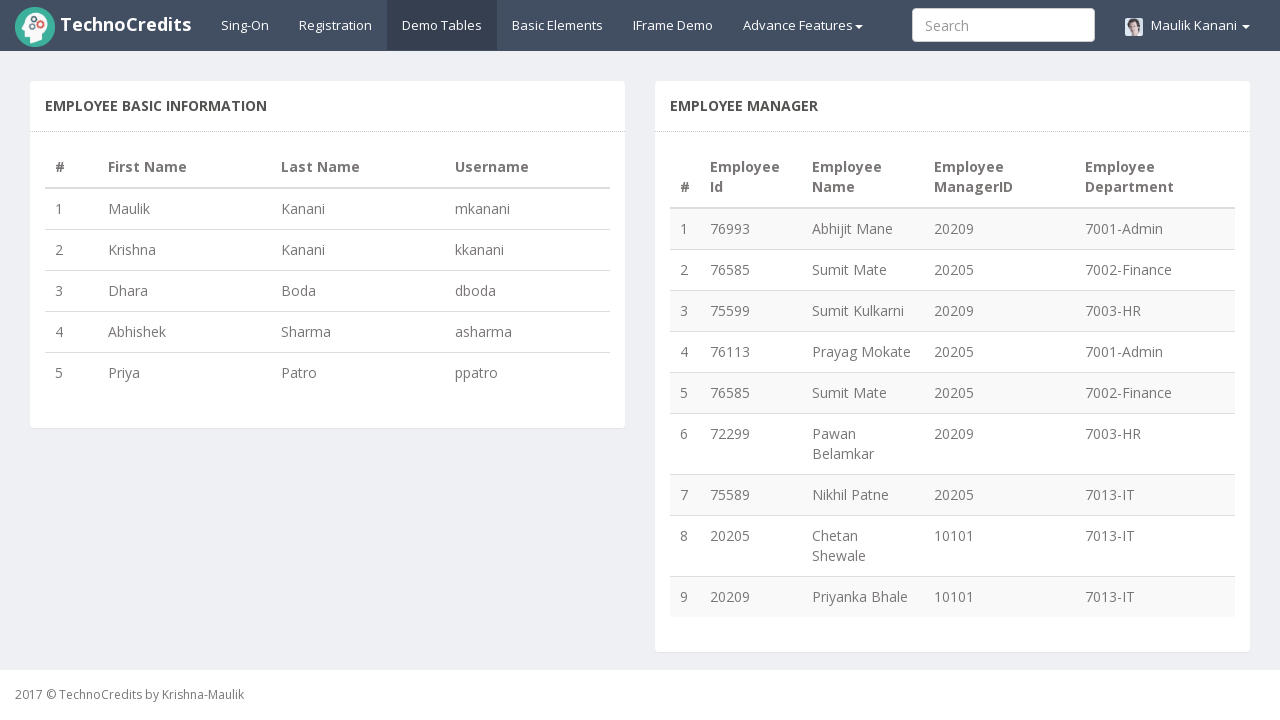

Retrieved first name 'Maulik' from row 1
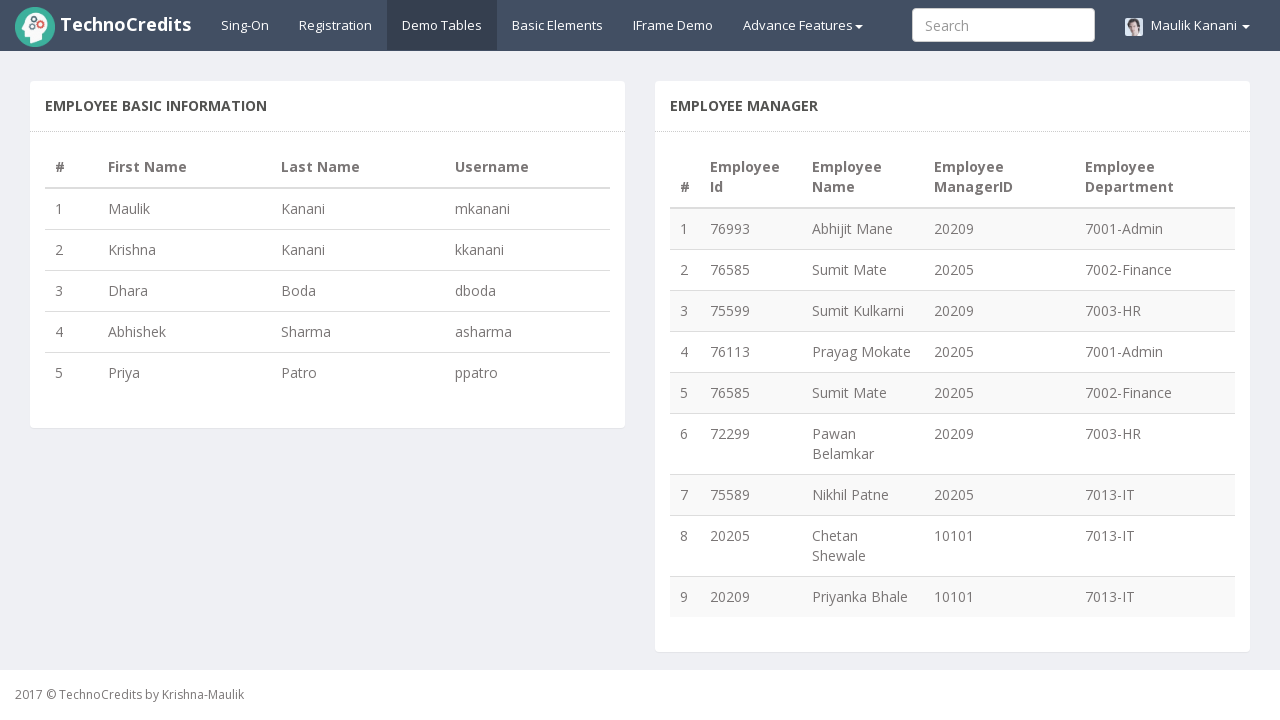

Retrieved last name 'Kanani' from row 1
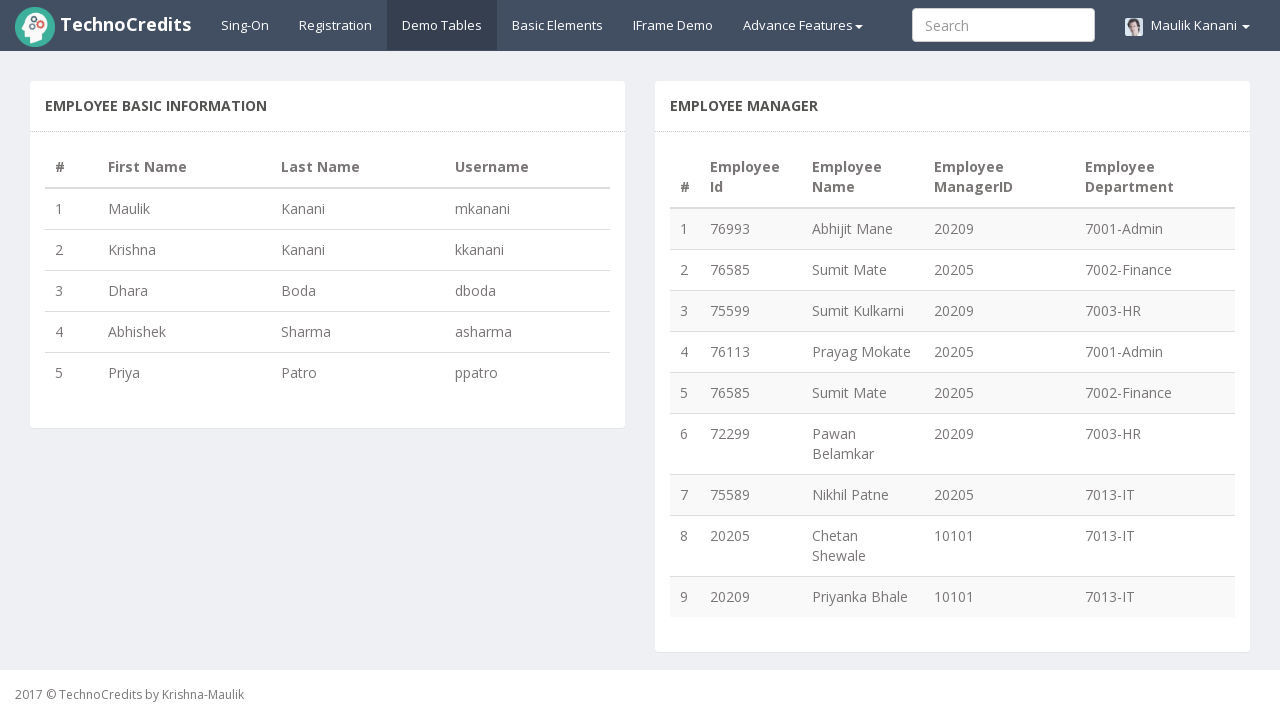

Calculated expected username 'mkanani' for row 1
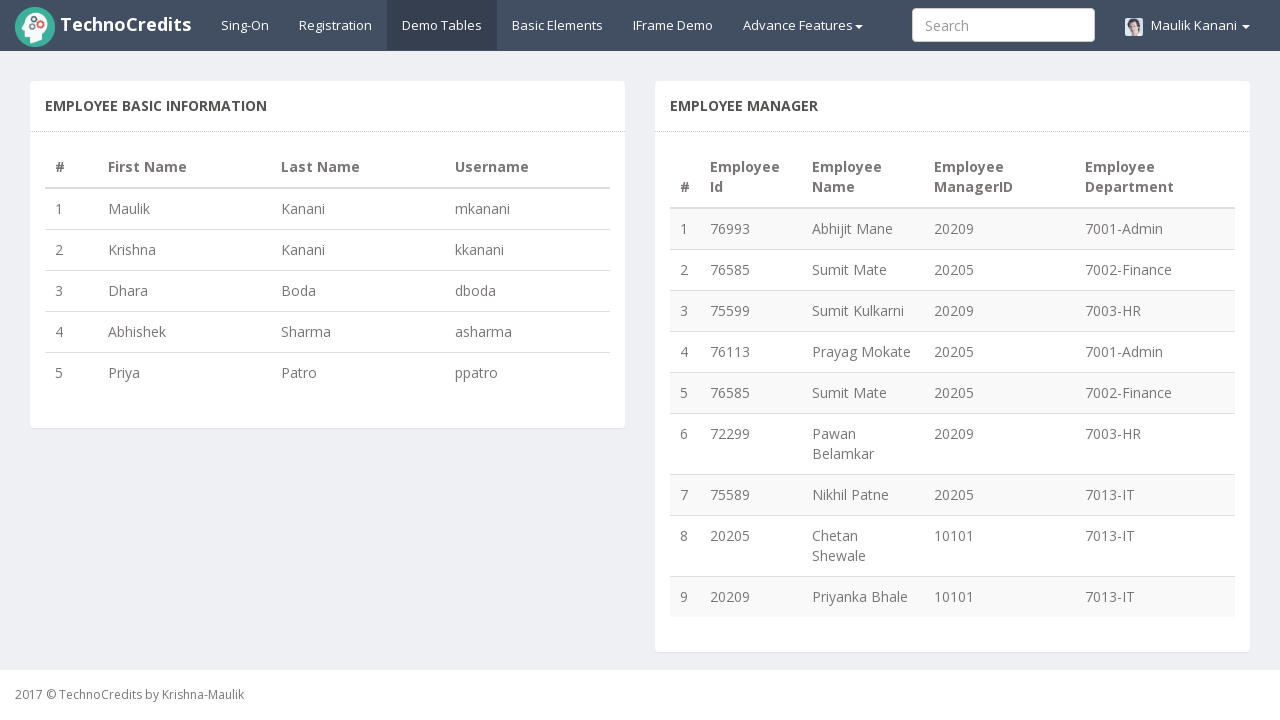

Retrieved actual username 'mkanani' from row 1
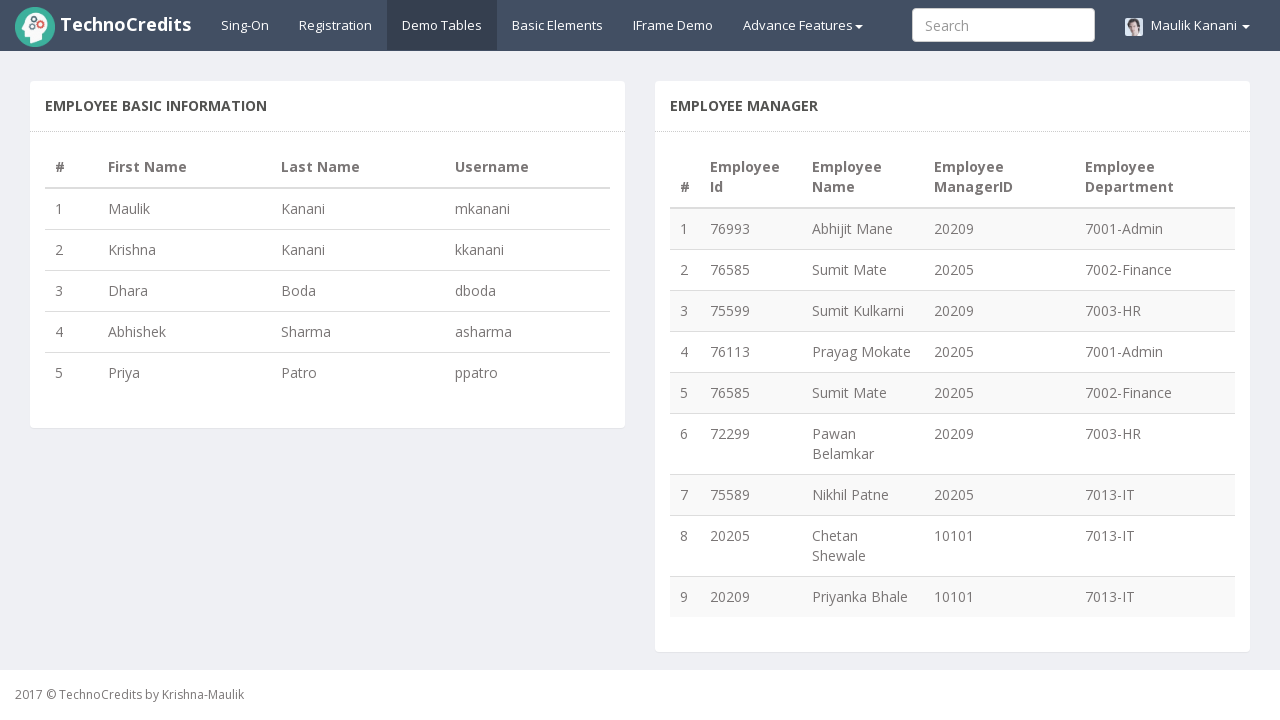

Verified username format matches for row 1: 'mkanani' == 'mkanani'
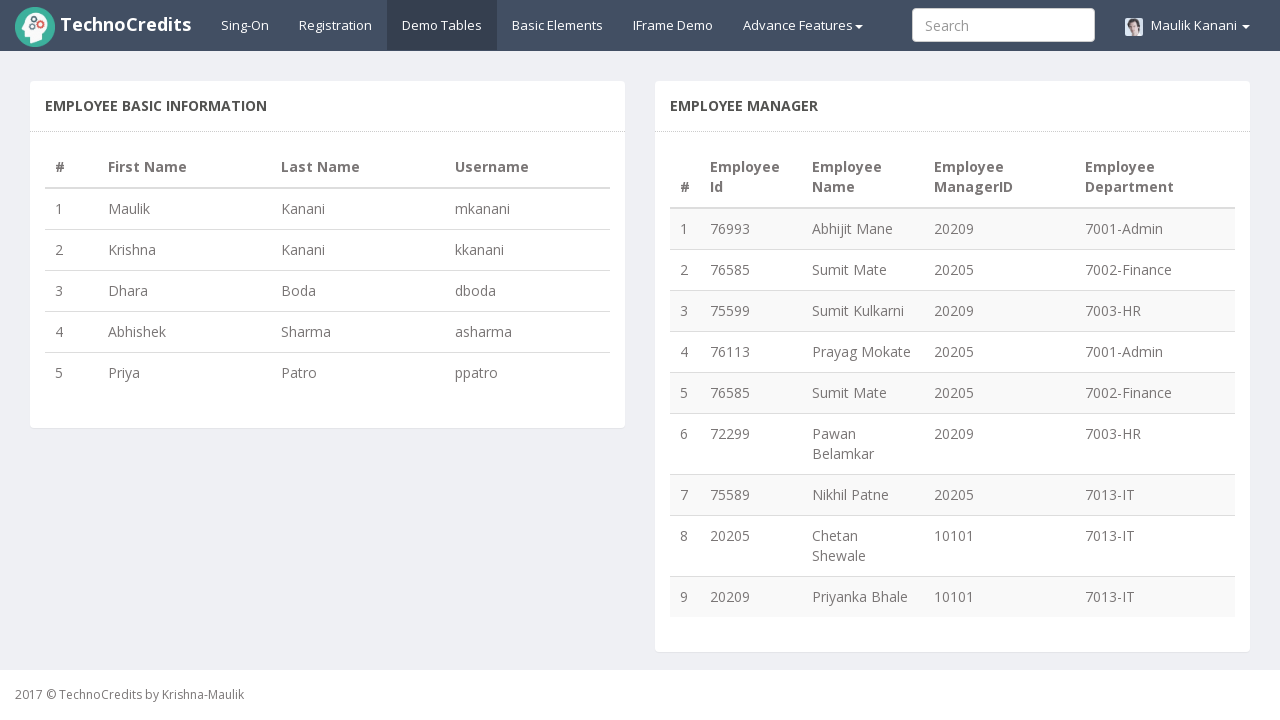

Retrieved first name 'Krishna' from row 2
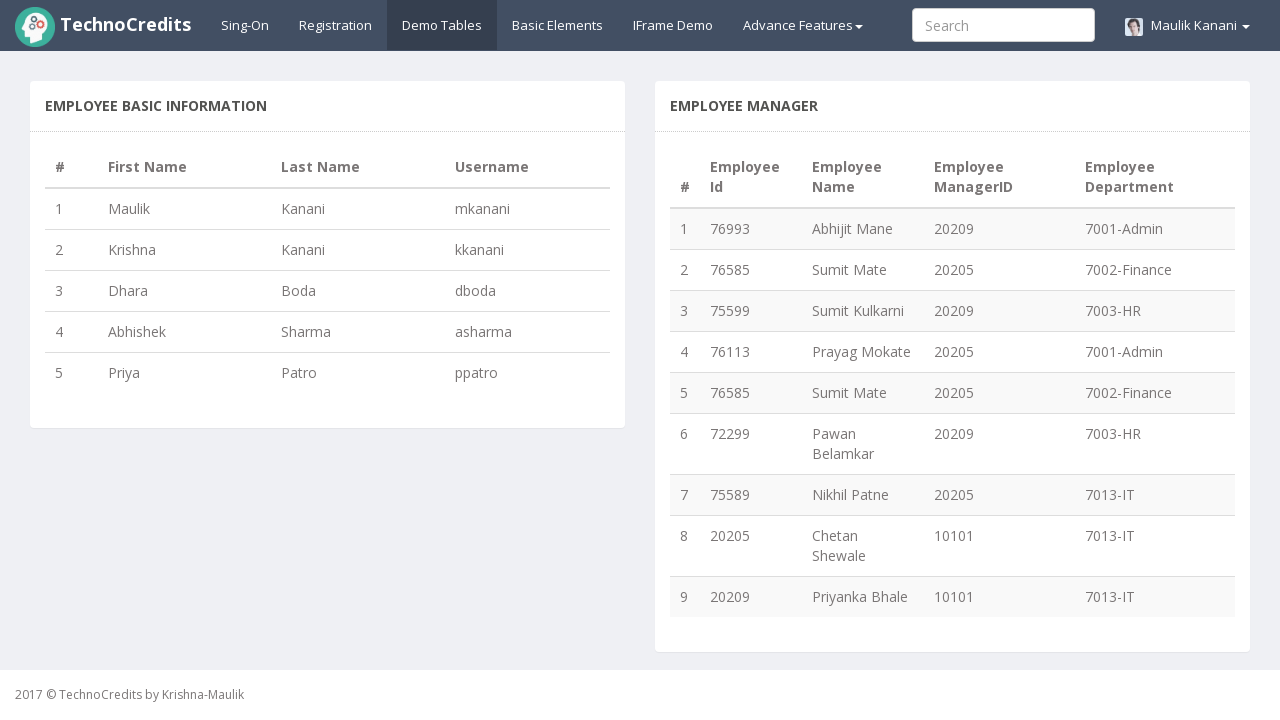

Retrieved last name 'Kanani' from row 2
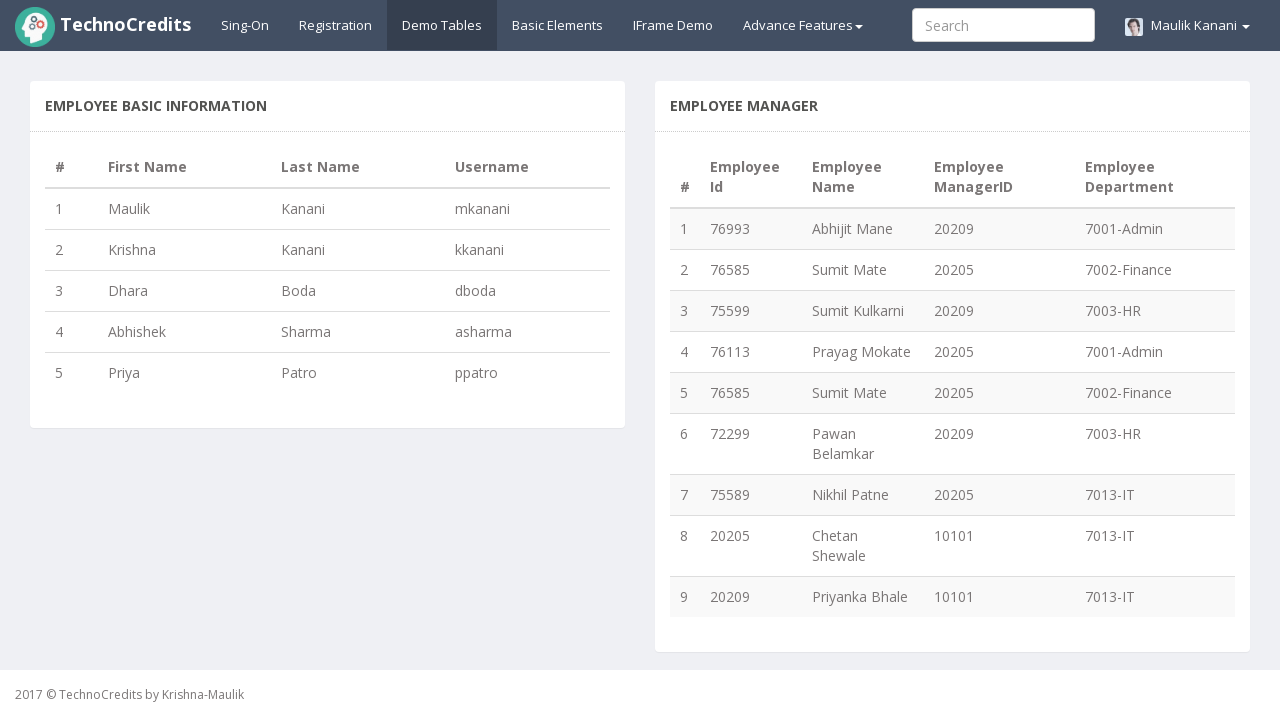

Calculated expected username 'kkanani' for row 2
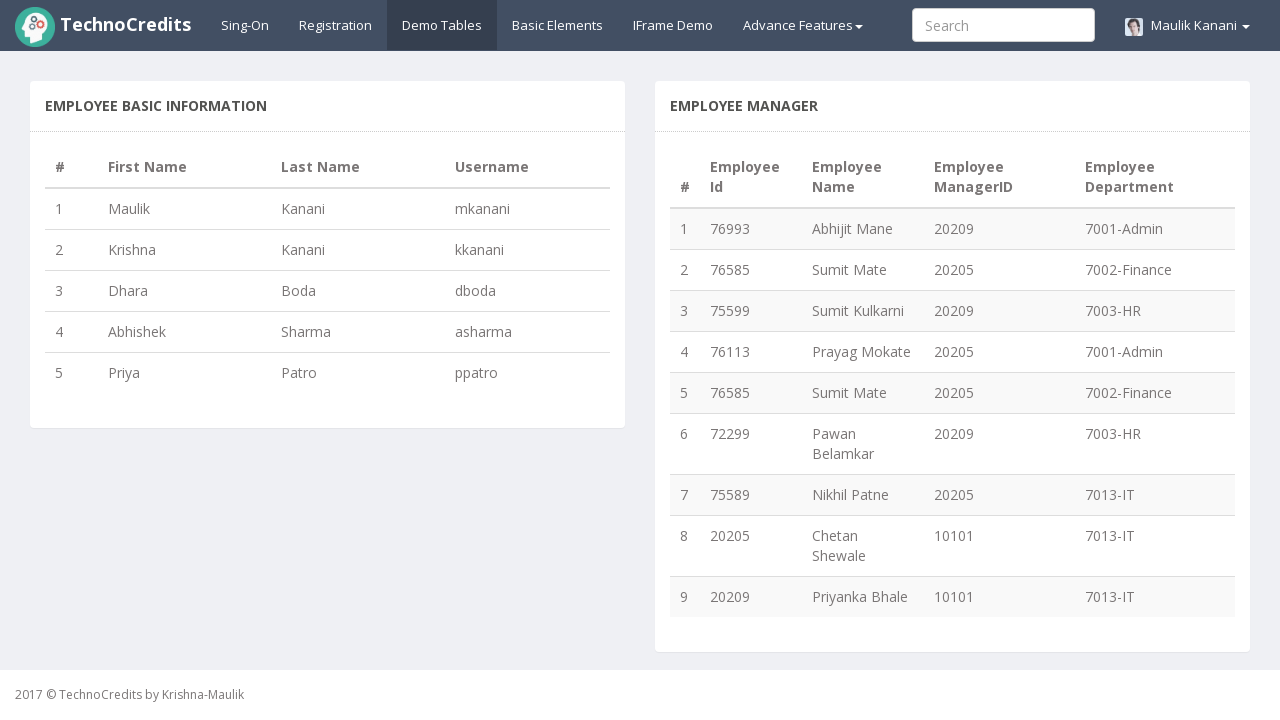

Retrieved actual username 'kkanani' from row 2
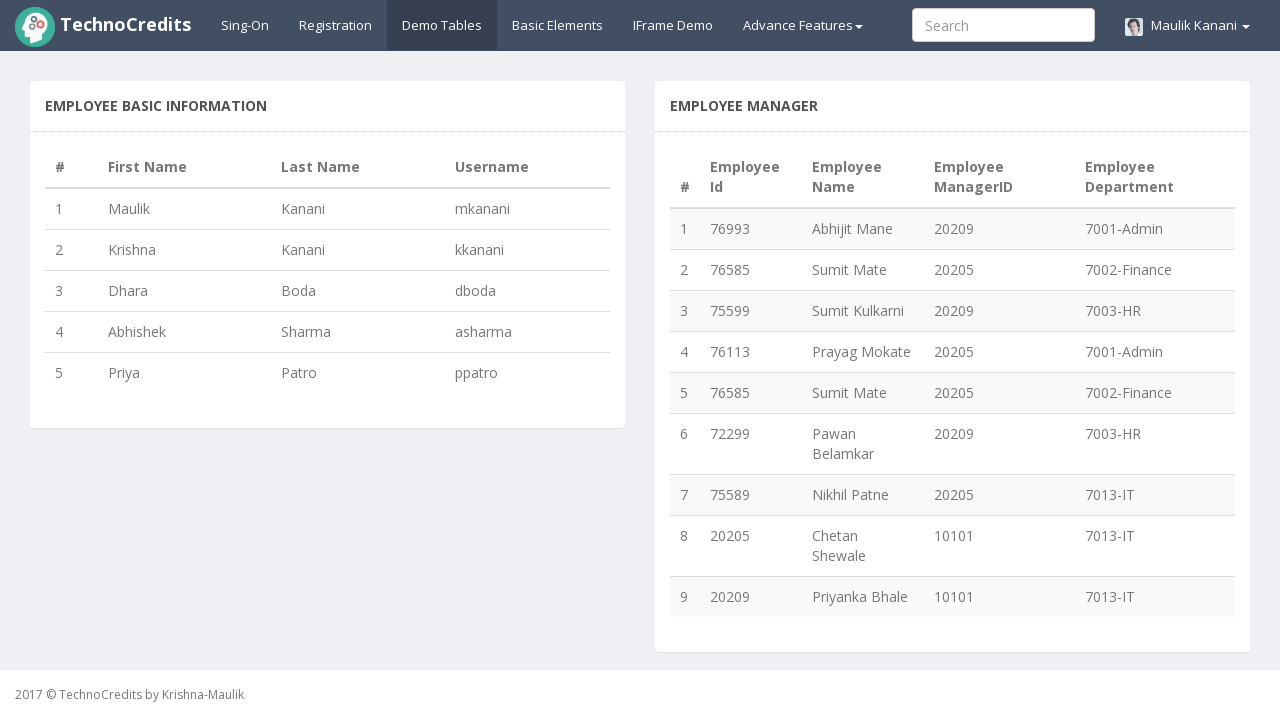

Verified username format matches for row 2: 'kkanani' == 'kkanani'
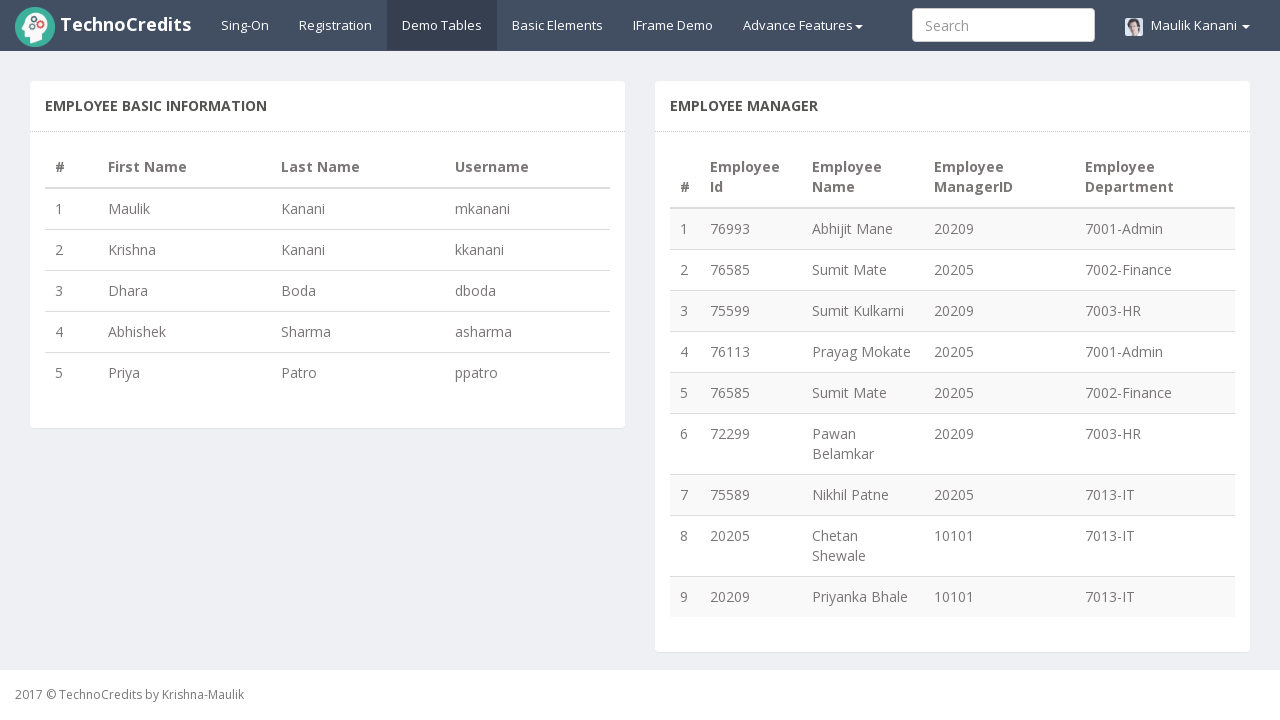

Retrieved first name 'Dhara' from row 3
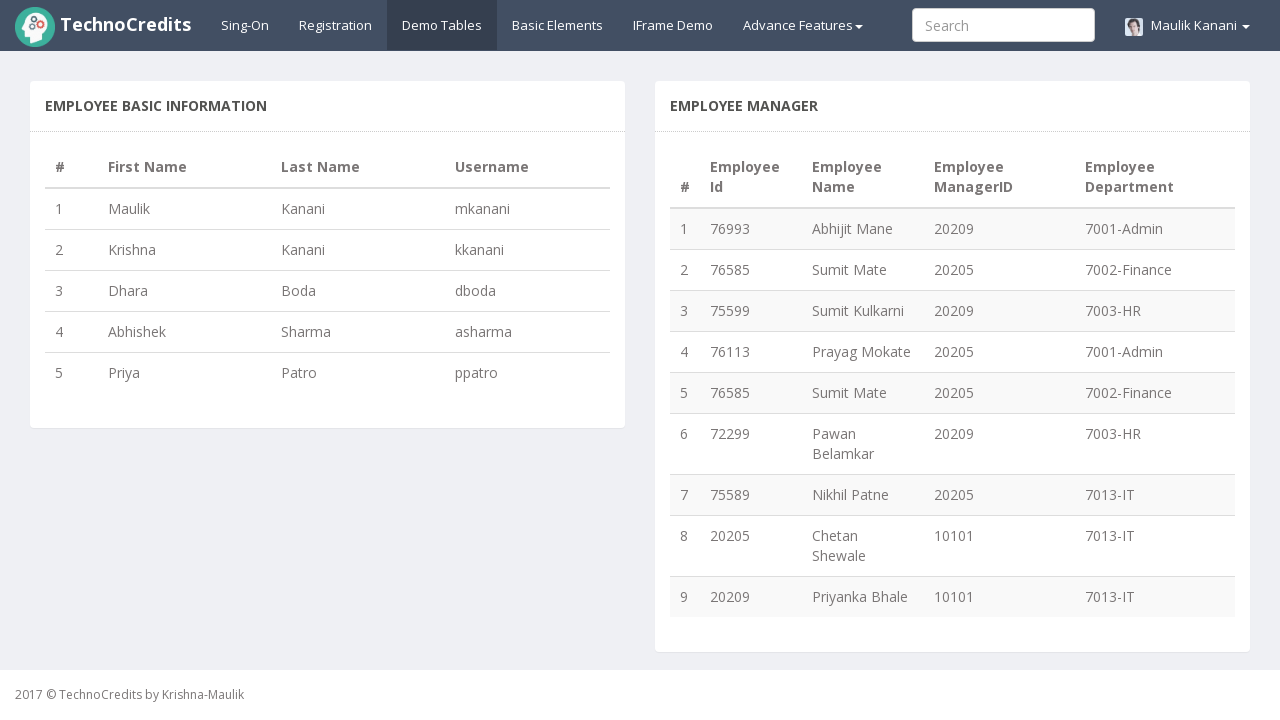

Retrieved last name 'Boda' from row 3
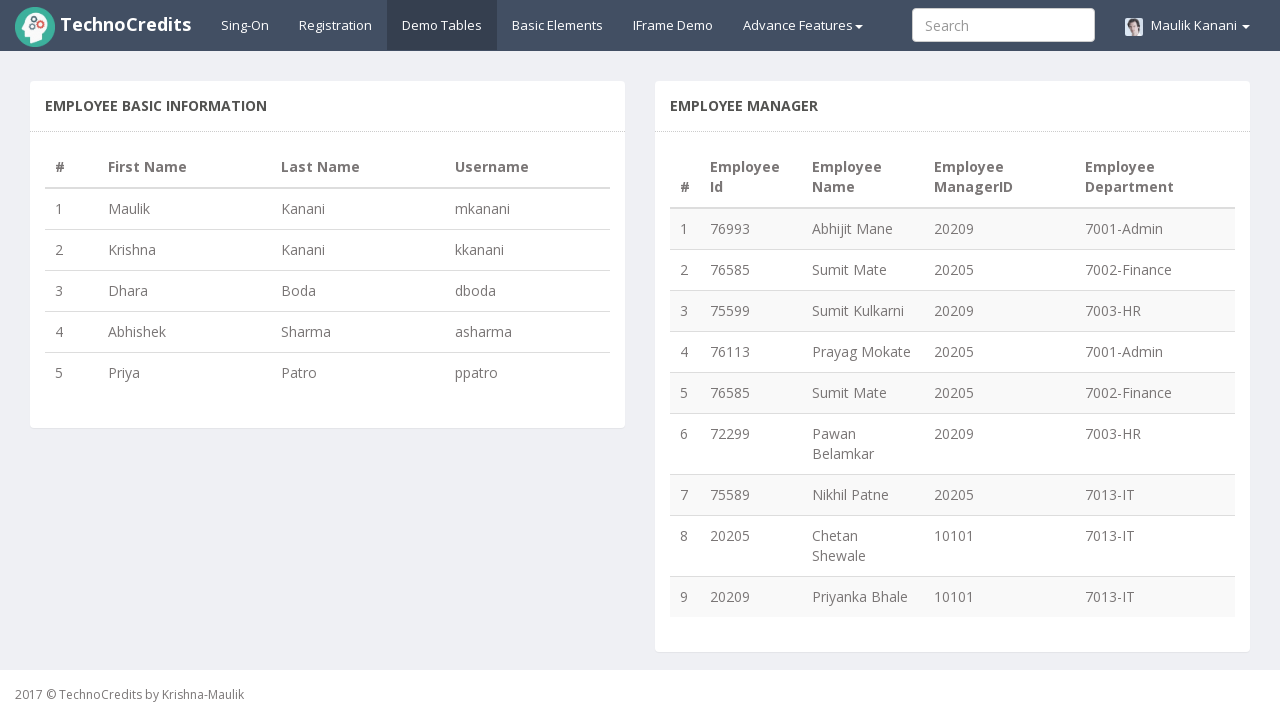

Calculated expected username 'dboda' for row 3
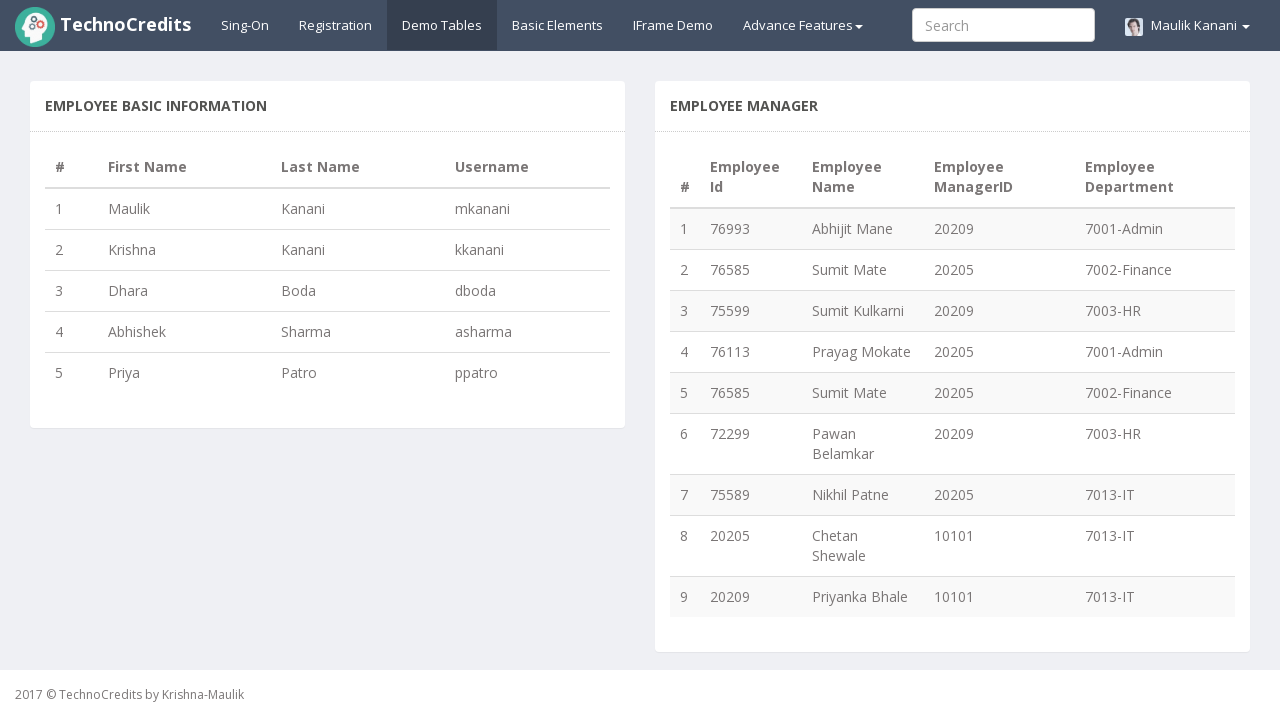

Retrieved actual username 'dboda' from row 3
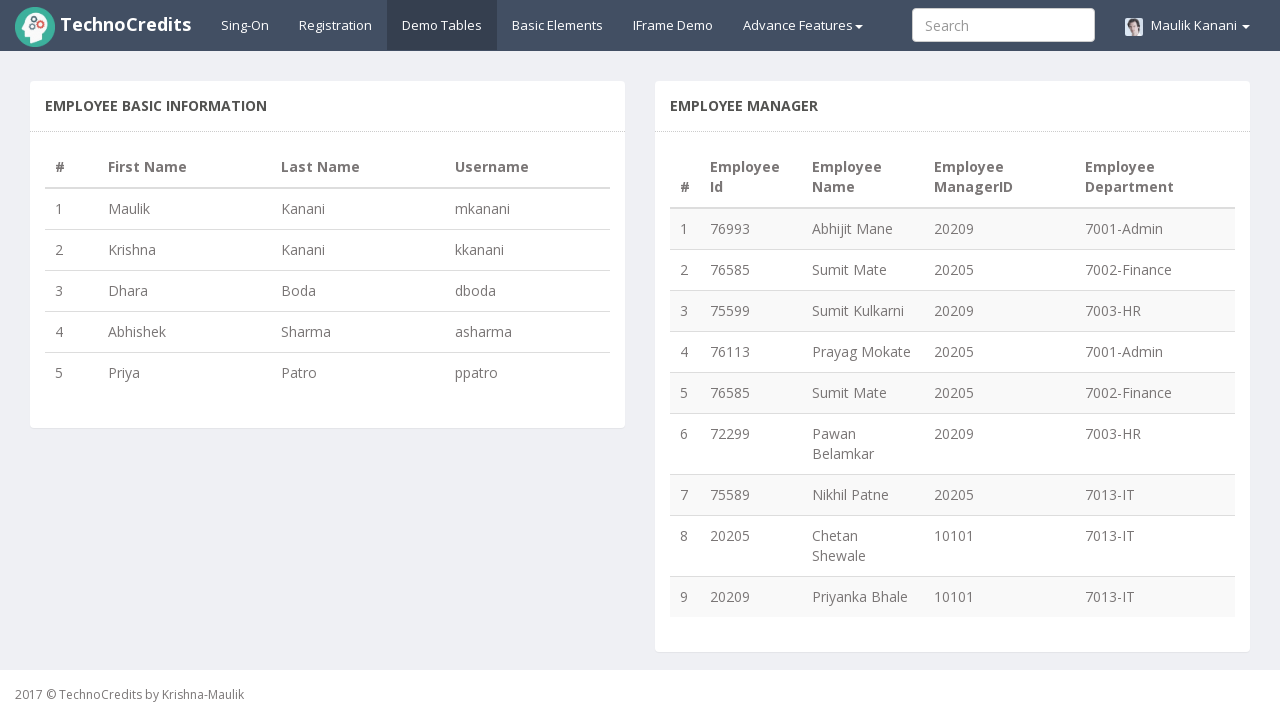

Verified username format matches for row 3: 'dboda' == 'dboda'
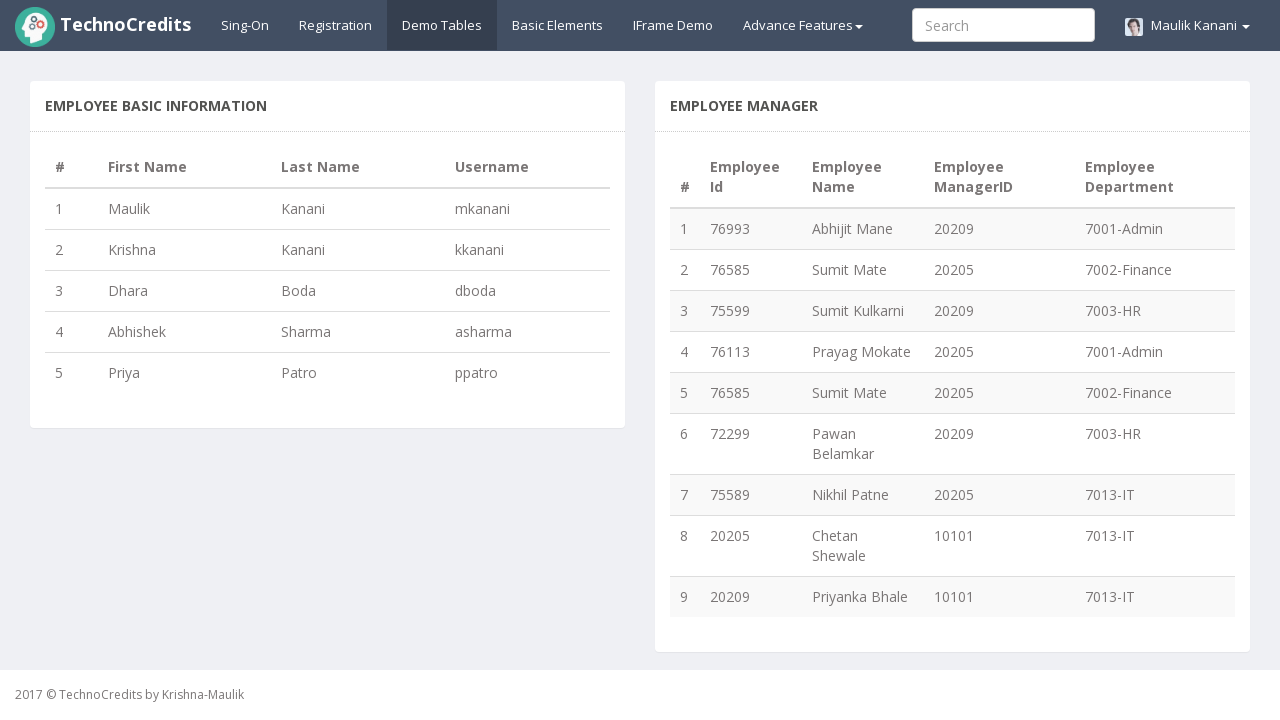

Retrieved first name 'Abhishek' from row 4
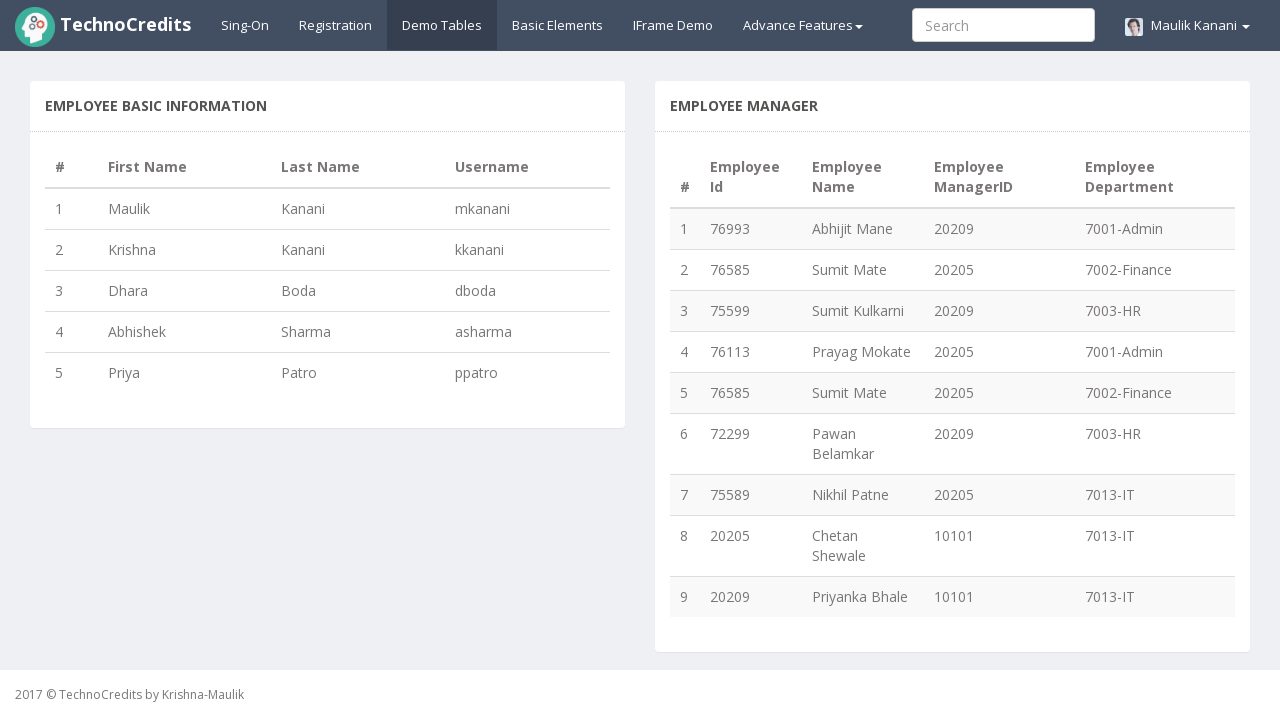

Retrieved last name 'Sharma' from row 4
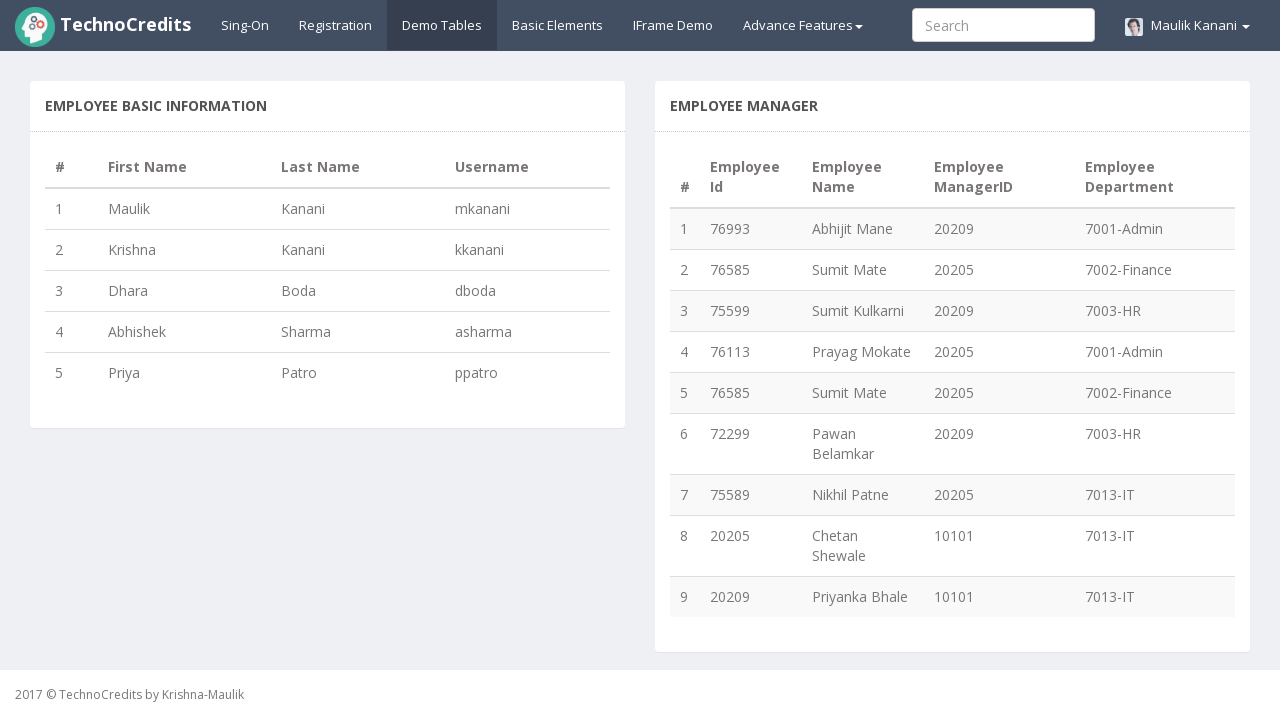

Calculated expected username 'asharma' for row 4
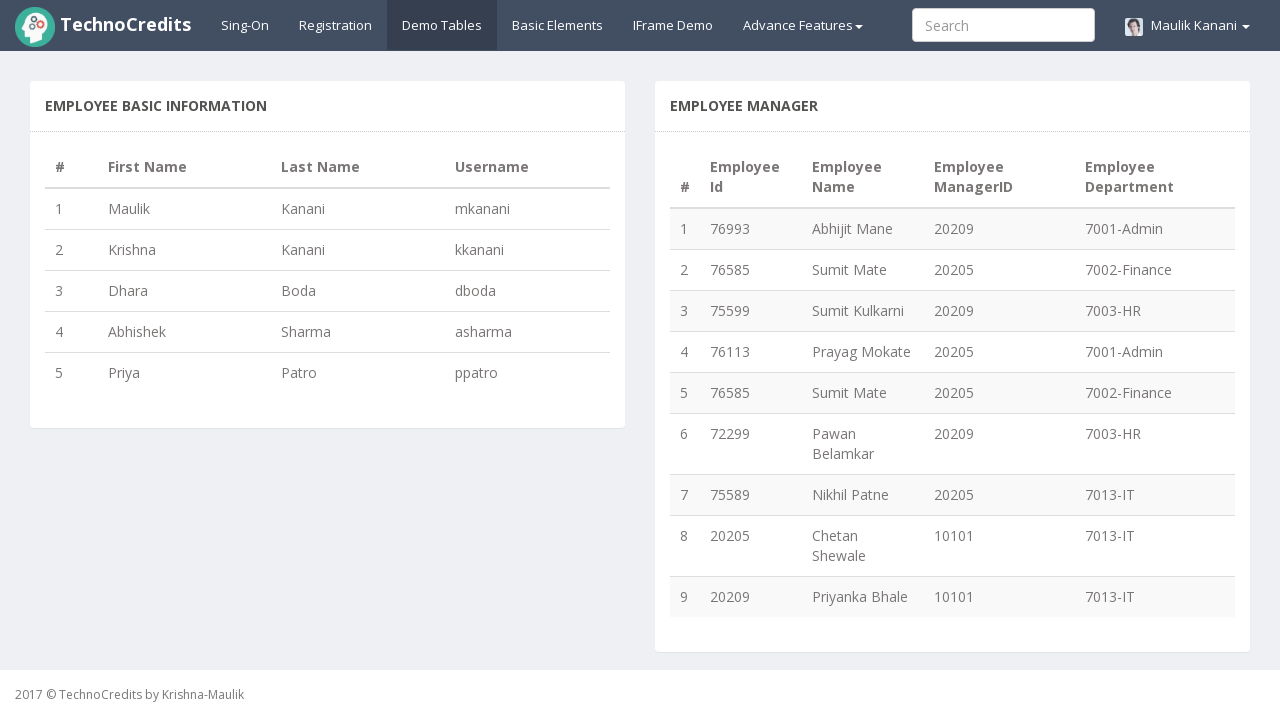

Retrieved actual username 'asharma' from row 4
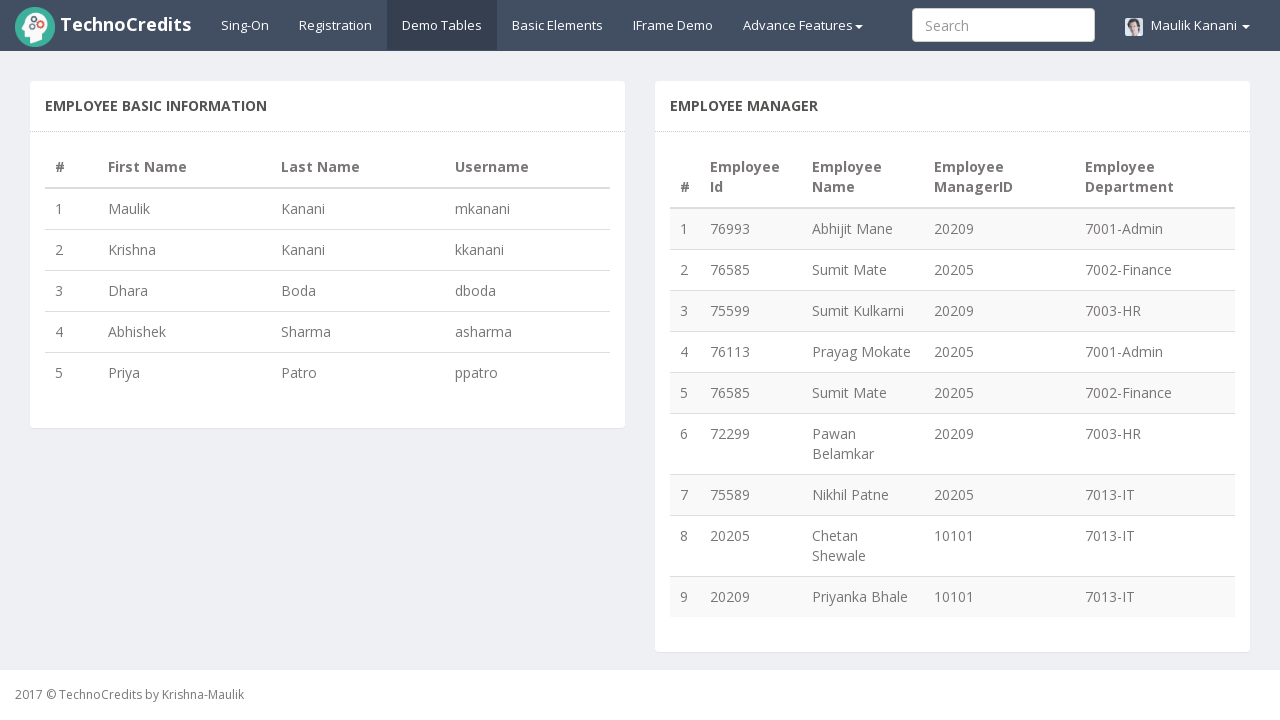

Verified username format matches for row 4: 'asharma' == 'asharma'
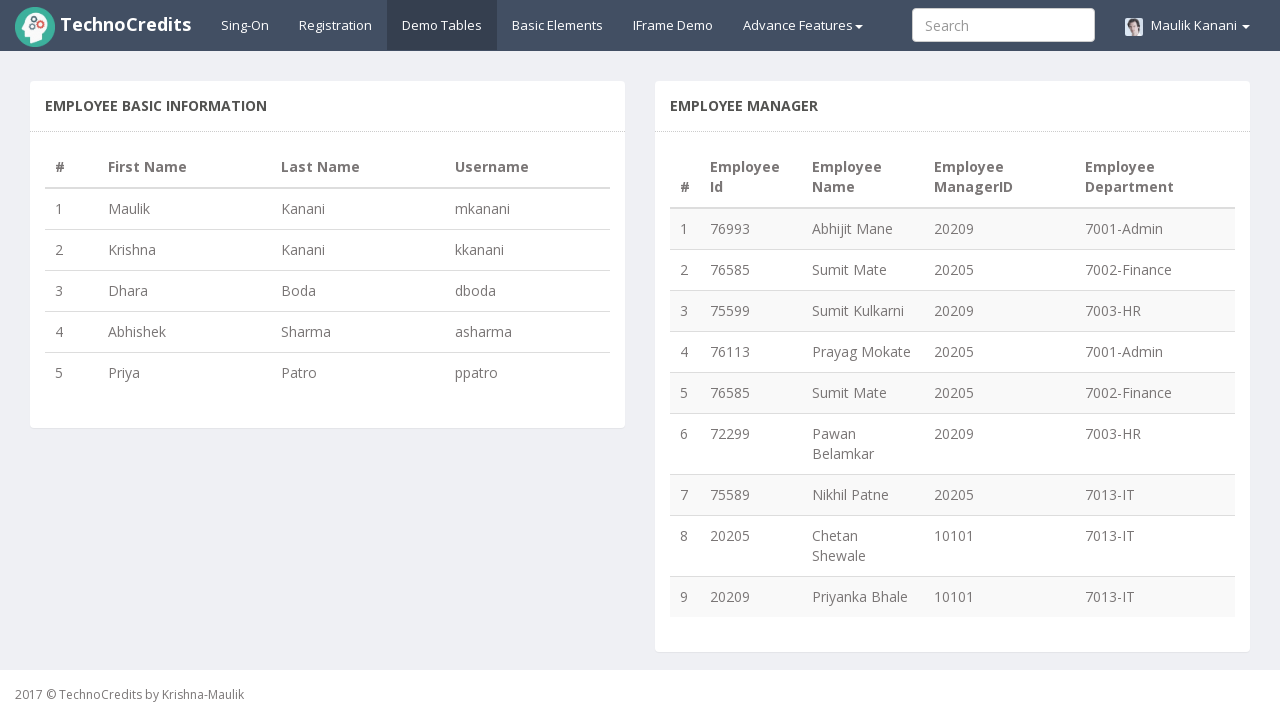

Retrieved first name 'Priya' from row 5
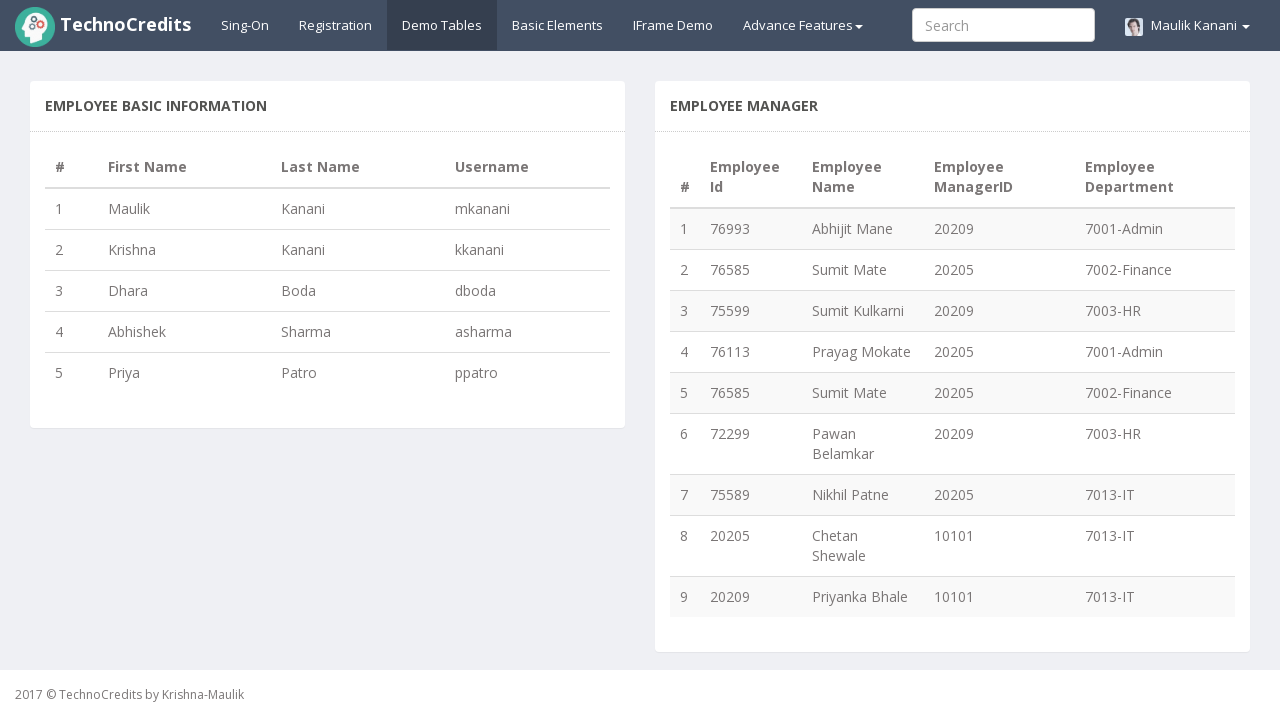

Retrieved last name 'Patro' from row 5
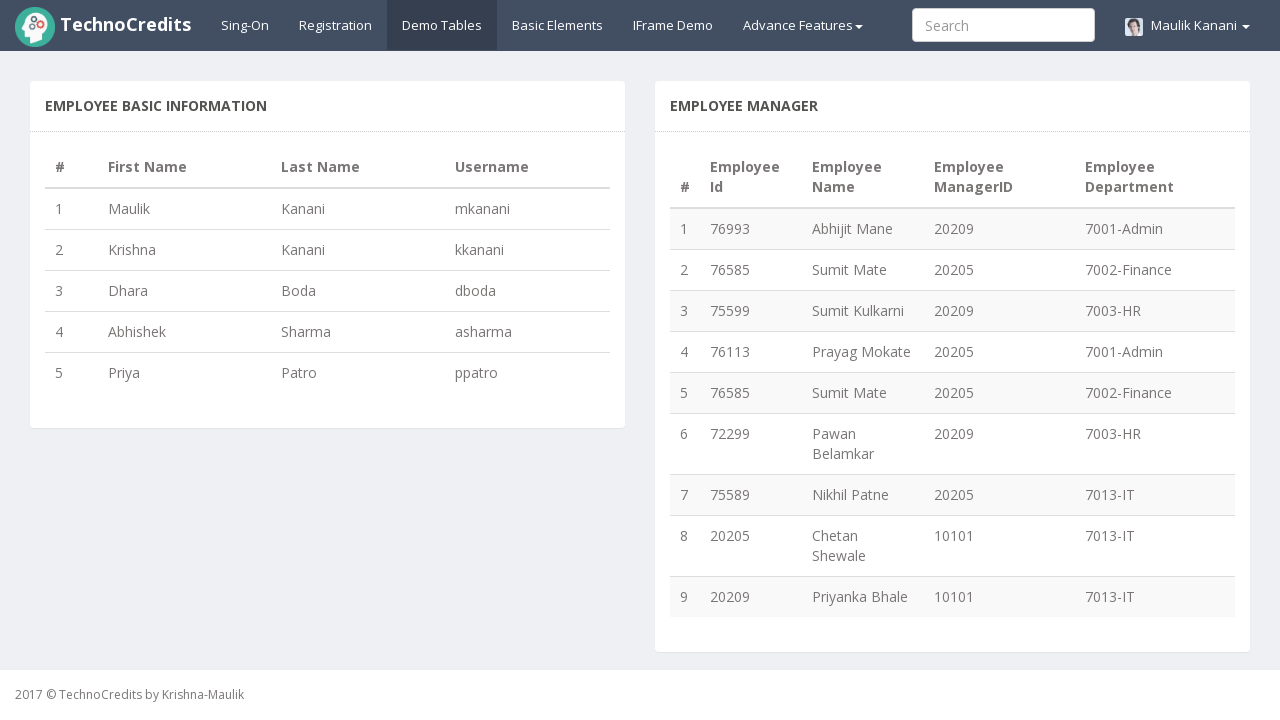

Calculated expected username 'ppatro' for row 5
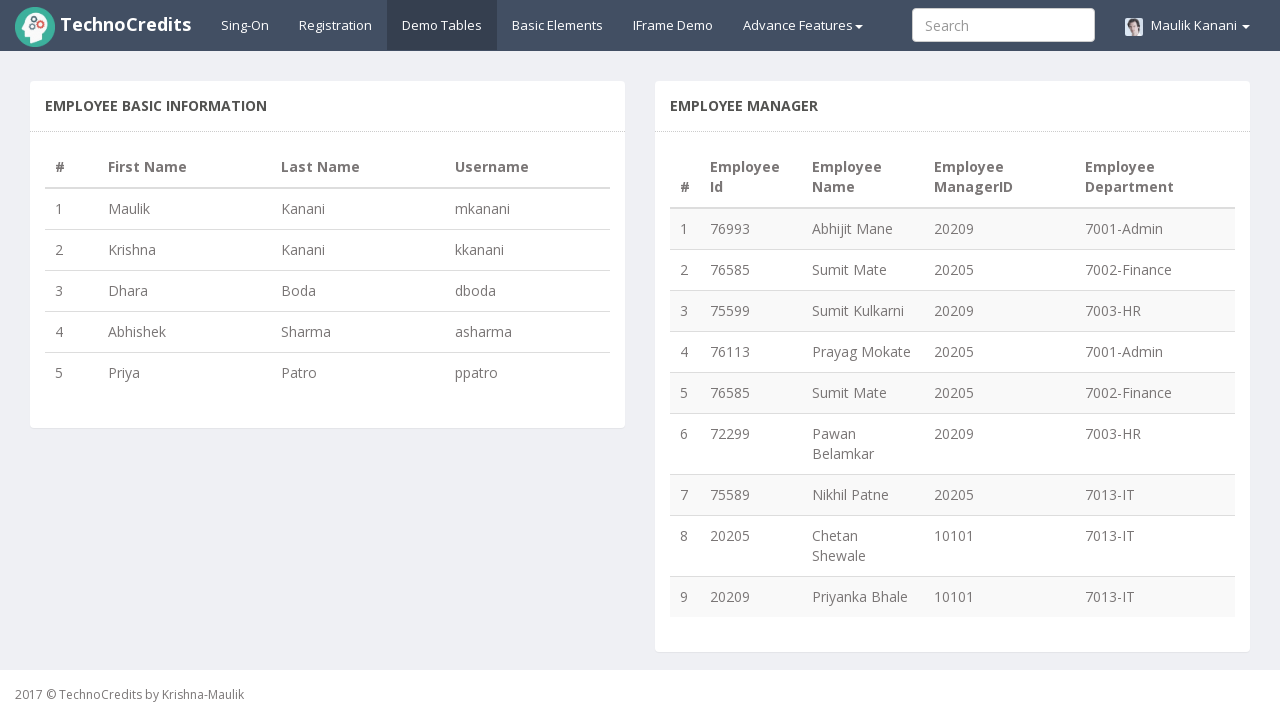

Retrieved actual username 'ppatro' from row 5
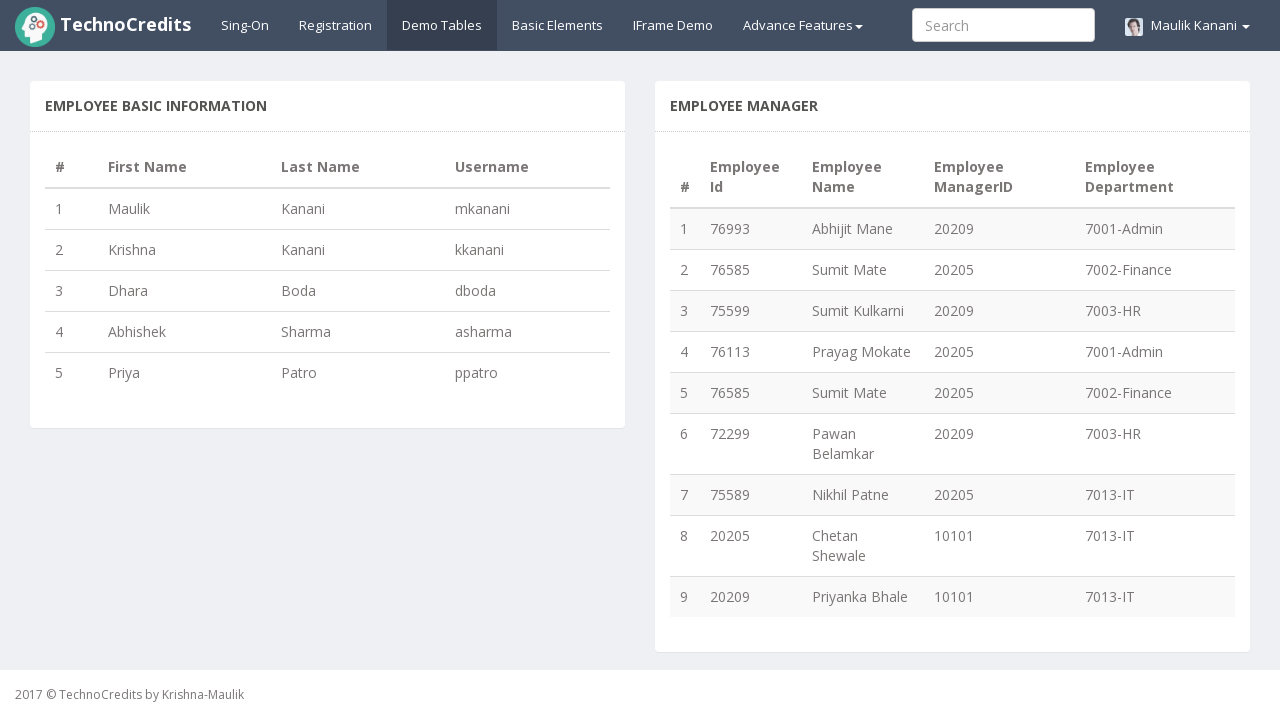

Verified username format matches for row 5: 'ppatro' == 'ppatro'
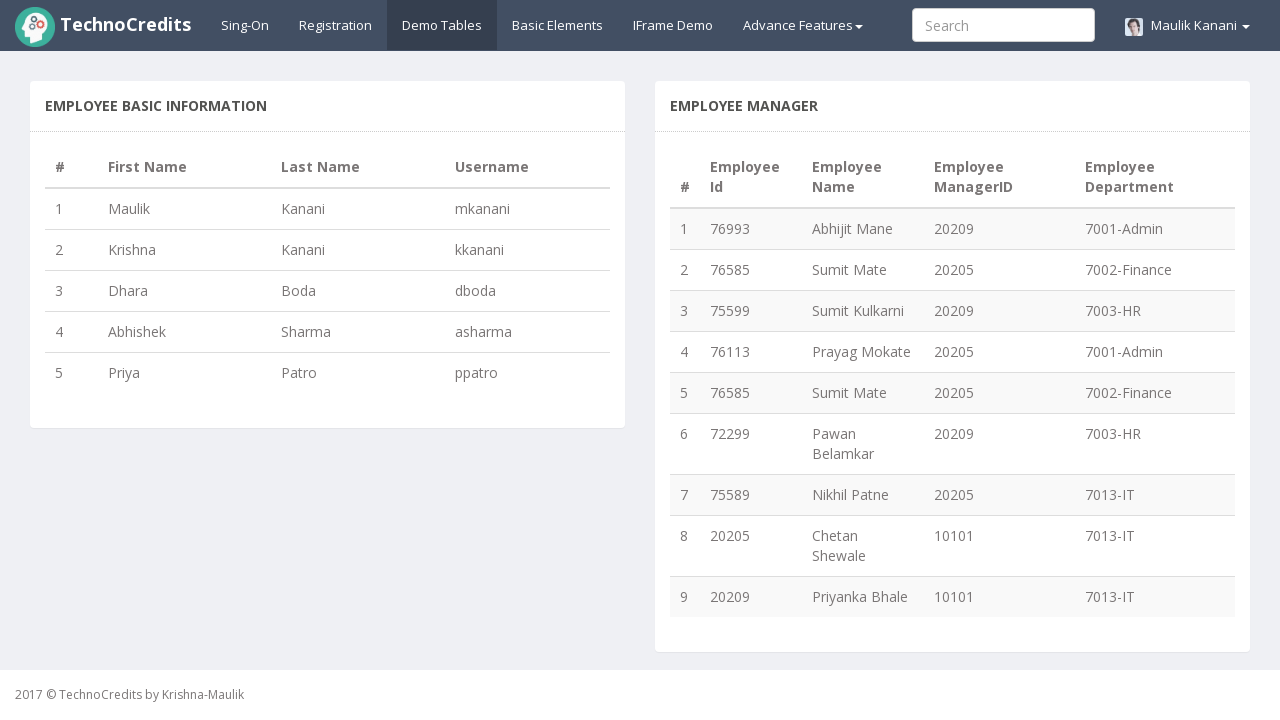

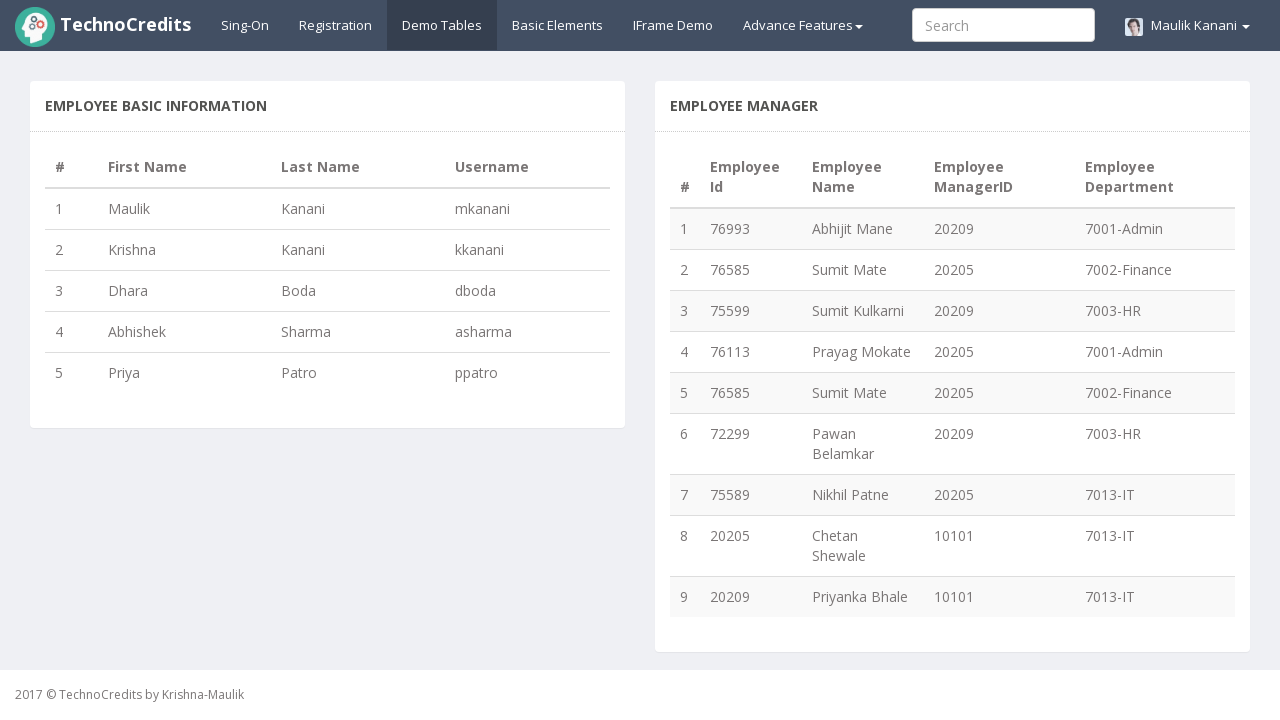